Tests filtering to display only completed items

Starting URL: https://demo.playwright.dev/todomvc

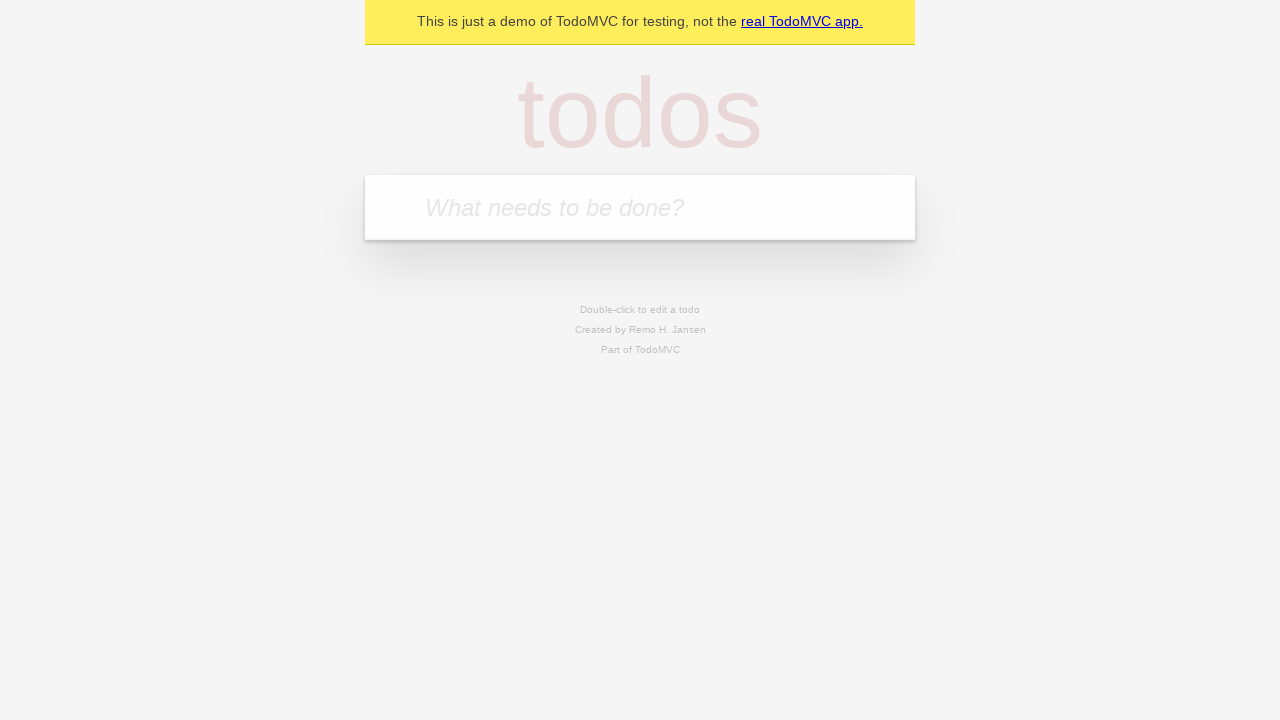

Filled input field with first todo item 'buy some cheese' on internal:attr=[placeholder="What needs to be done?"i]
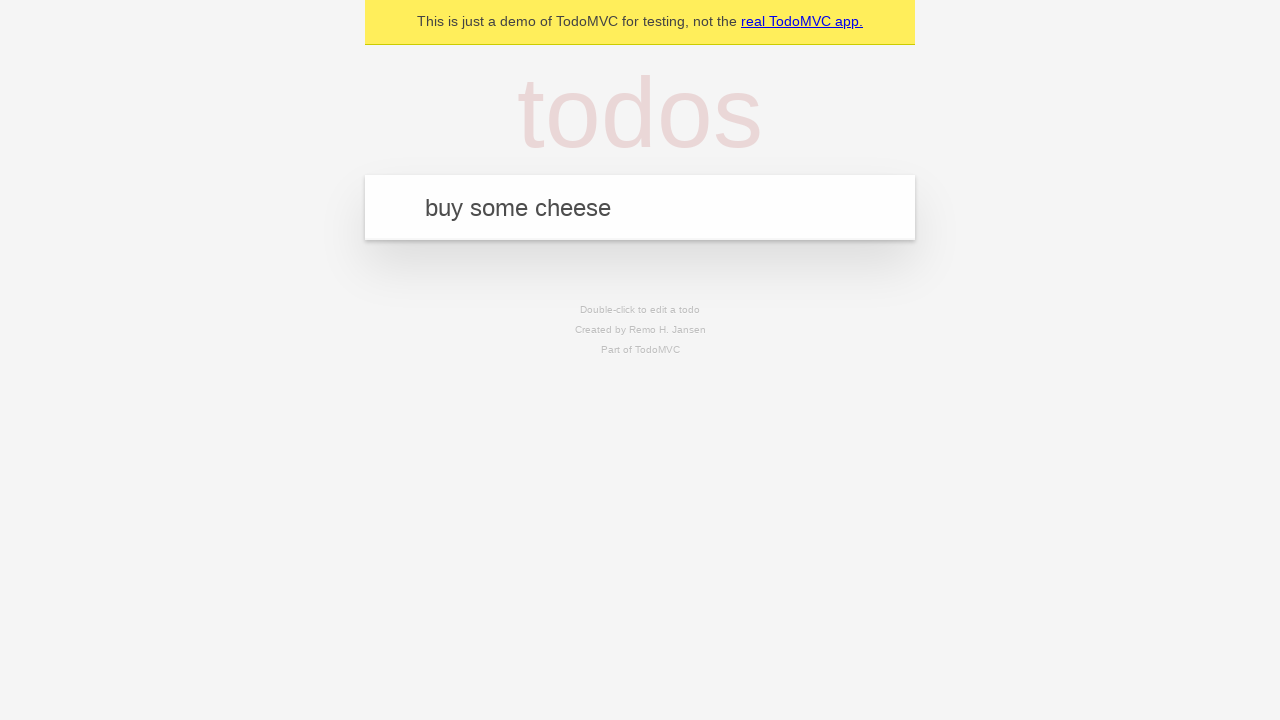

Pressed Enter to add first todo item on internal:attr=[placeholder="What needs to be done?"i]
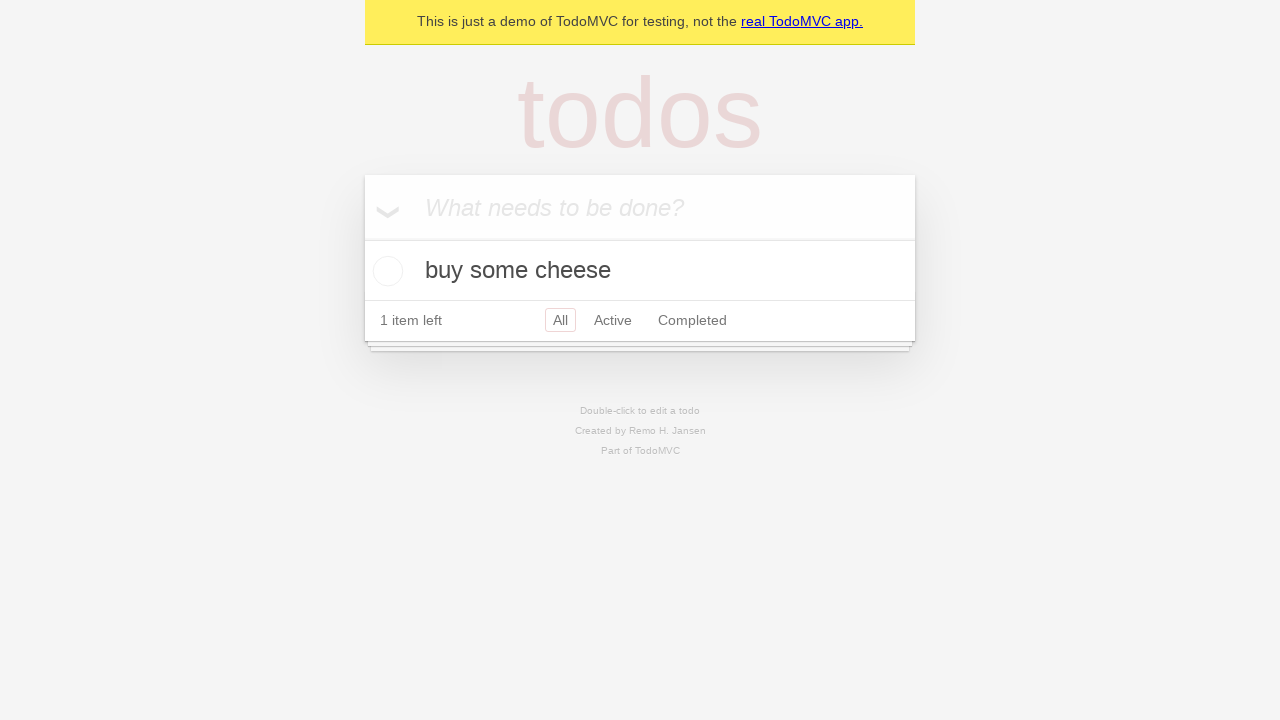

Filled input field with second todo item 'feed the cat' on internal:attr=[placeholder="What needs to be done?"i]
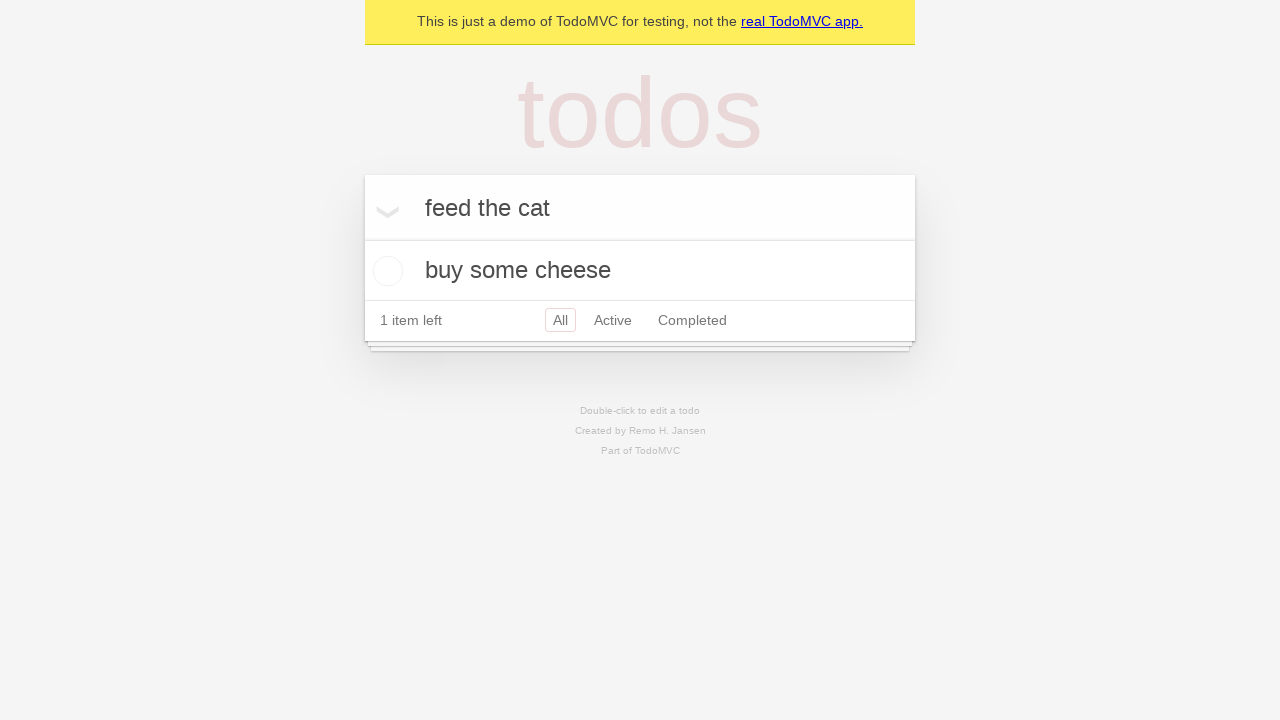

Pressed Enter to add second todo item on internal:attr=[placeholder="What needs to be done?"i]
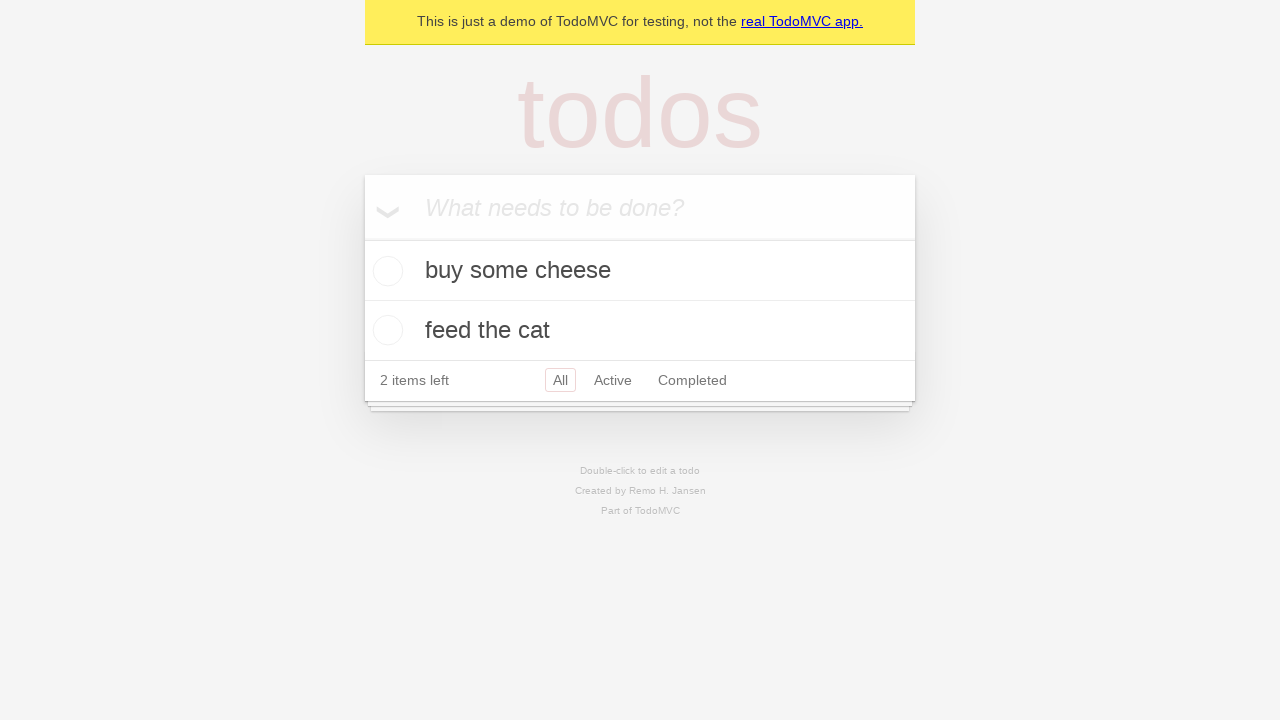

Filled input field with third todo item 'book a doctors appointment' on internal:attr=[placeholder="What needs to be done?"i]
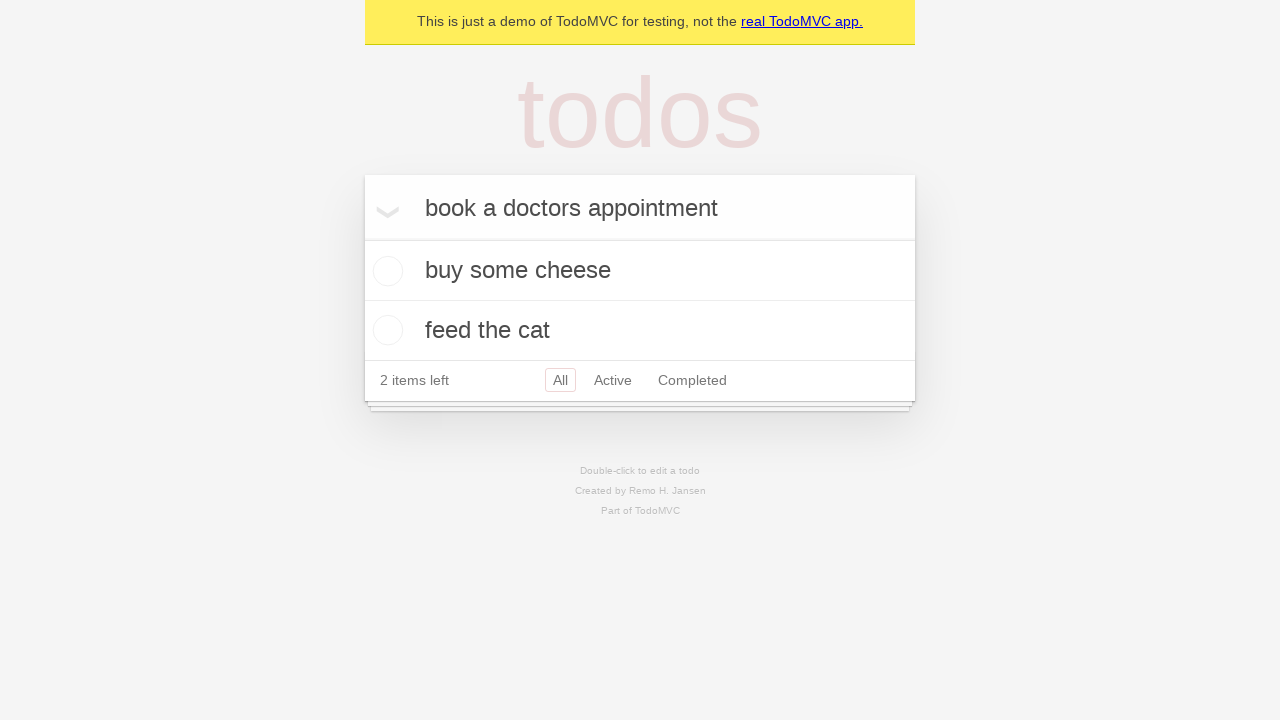

Pressed Enter to add third todo item on internal:attr=[placeholder="What needs to be done?"i]
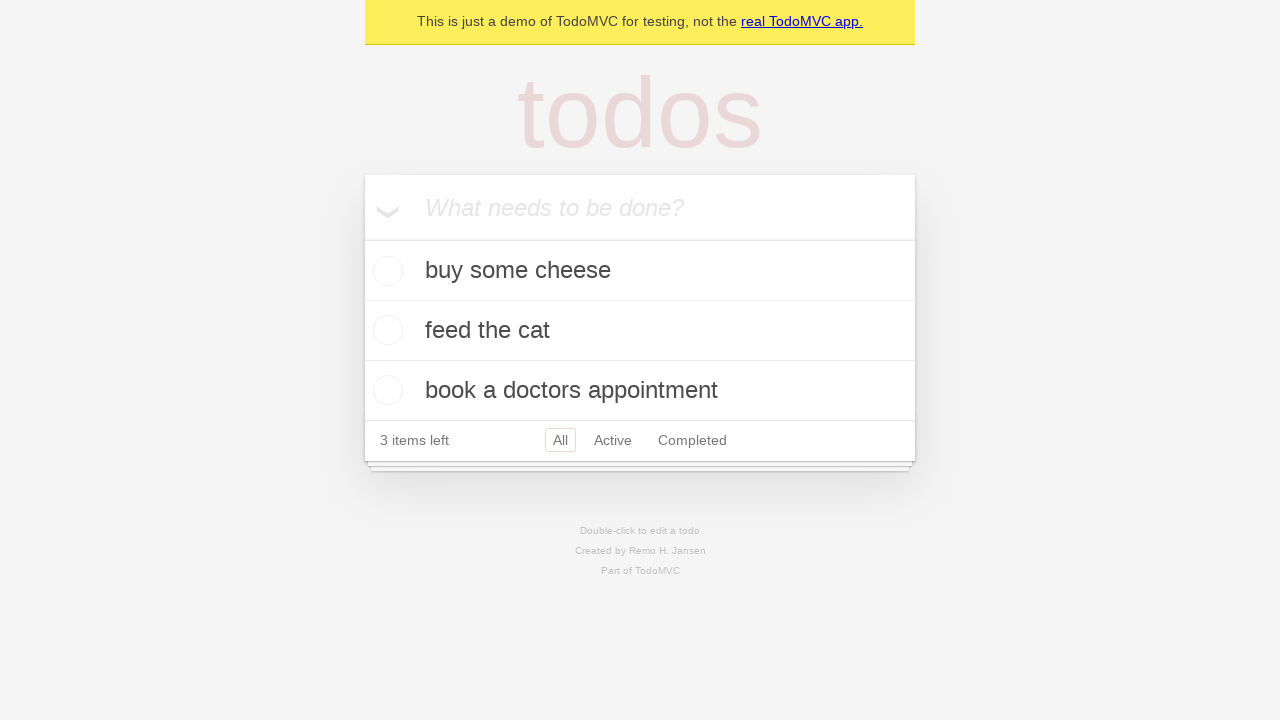

Checked the checkbox for the second todo item at (385, 330) on internal:testid=[data-testid="todo-item"s] >> nth=1 >> internal:role=checkbox
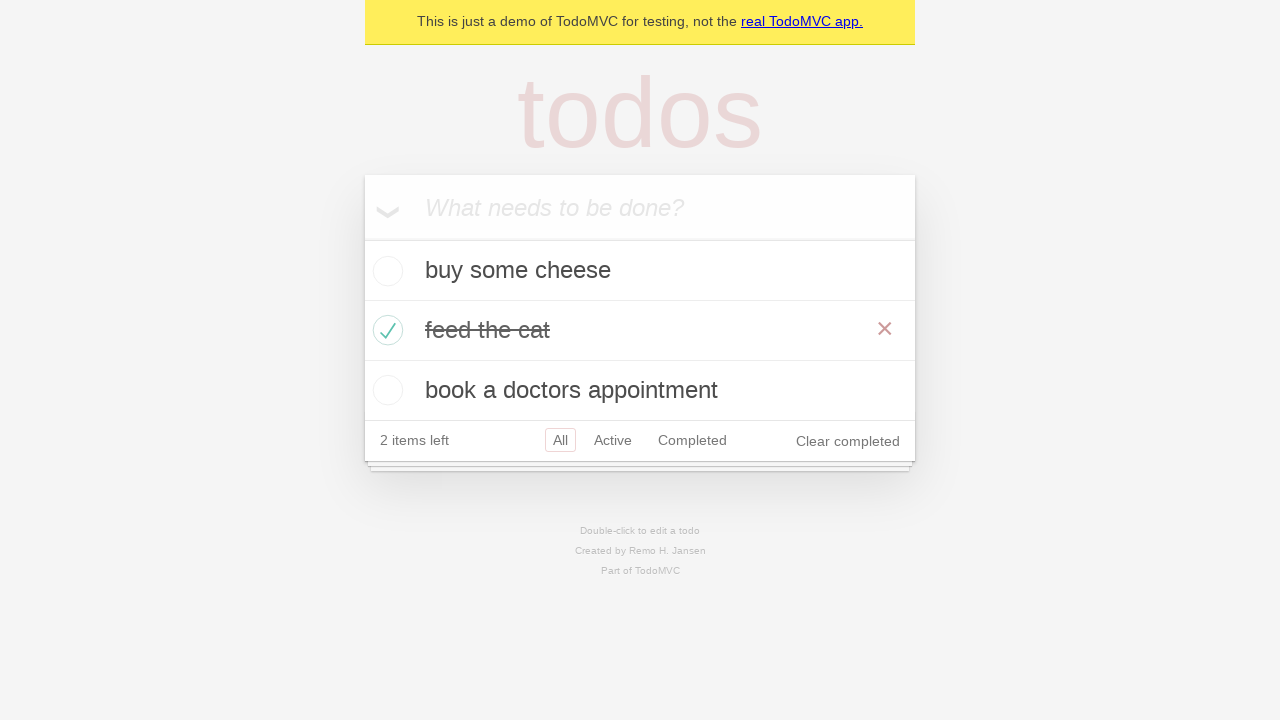

Clicked the 'Completed' filter link at (692, 440) on internal:role=link[name="Completed"i]
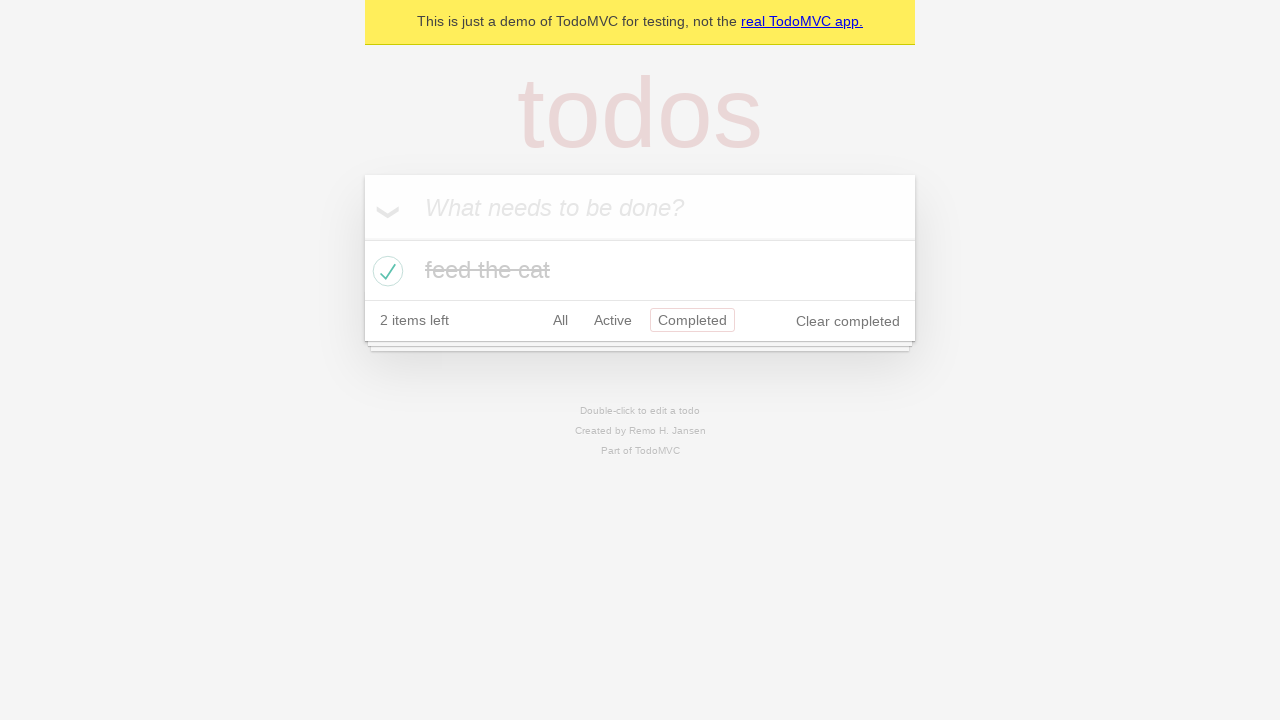

Verified that exactly 1 completed todo item is displayed
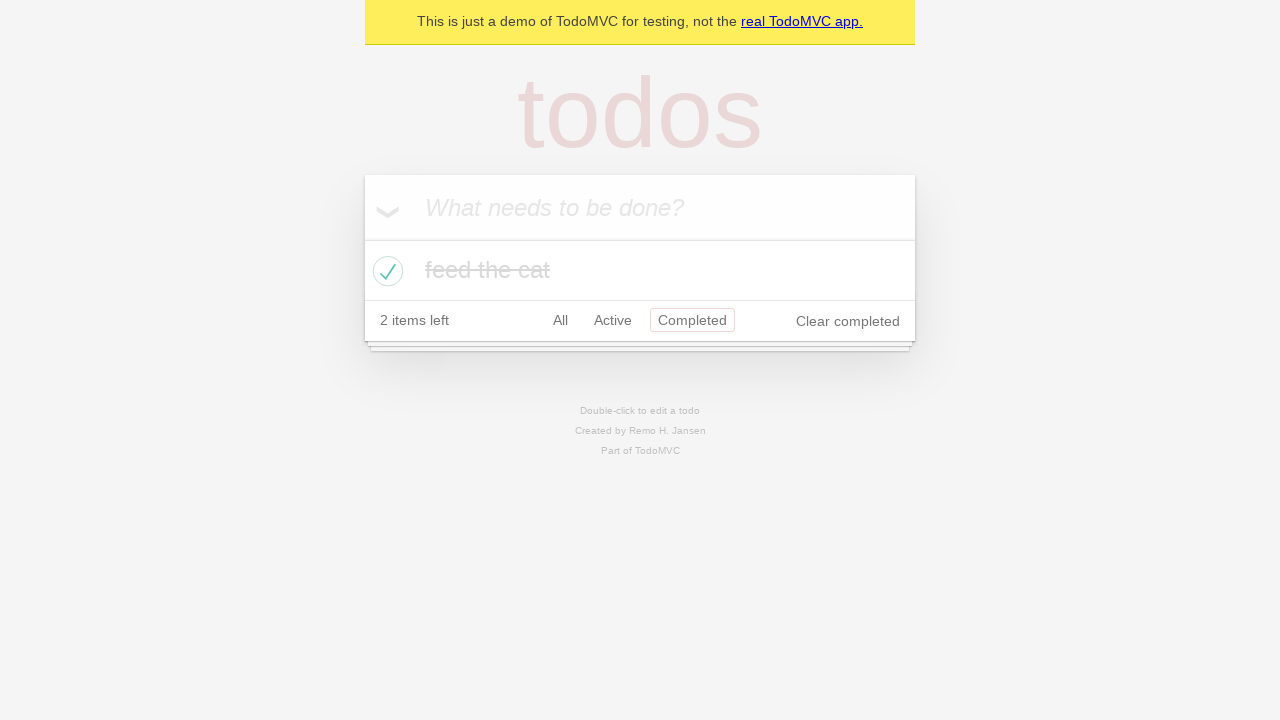

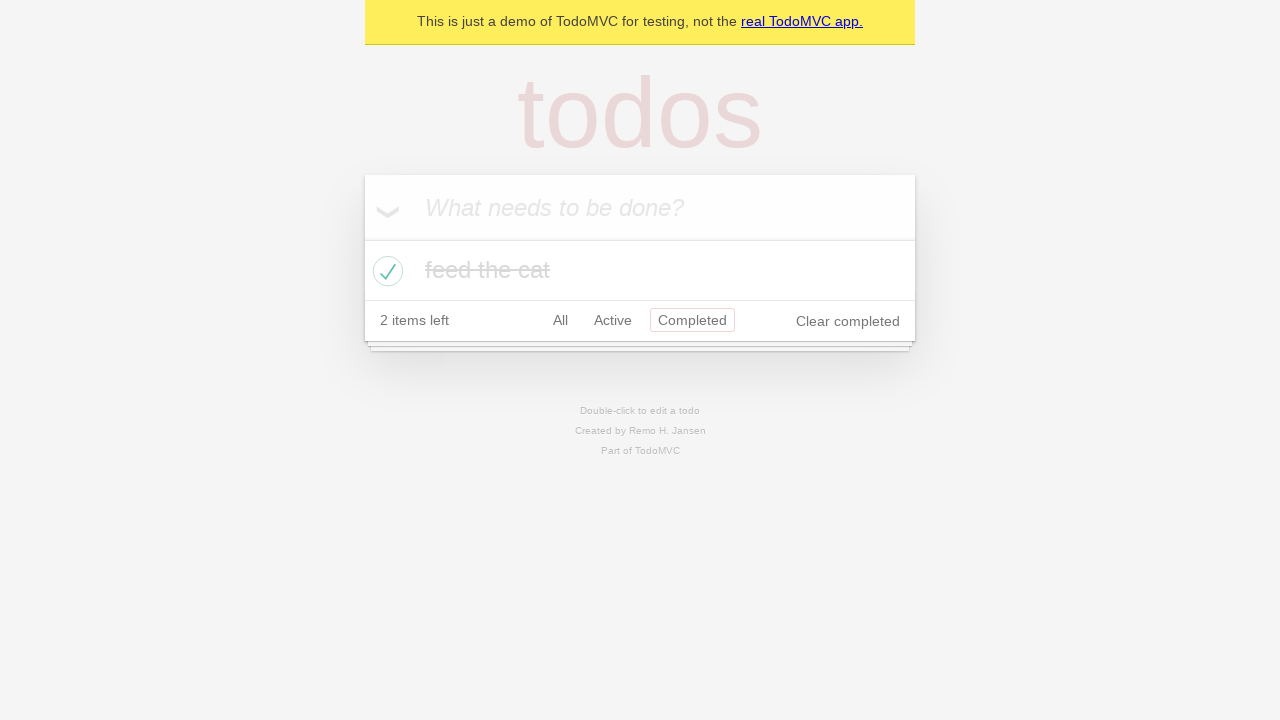